Tests link components by clicking a link, navigating back, and verifying link attributes on a test page

Starting URL: https://www.leafground.com/link.xhtml

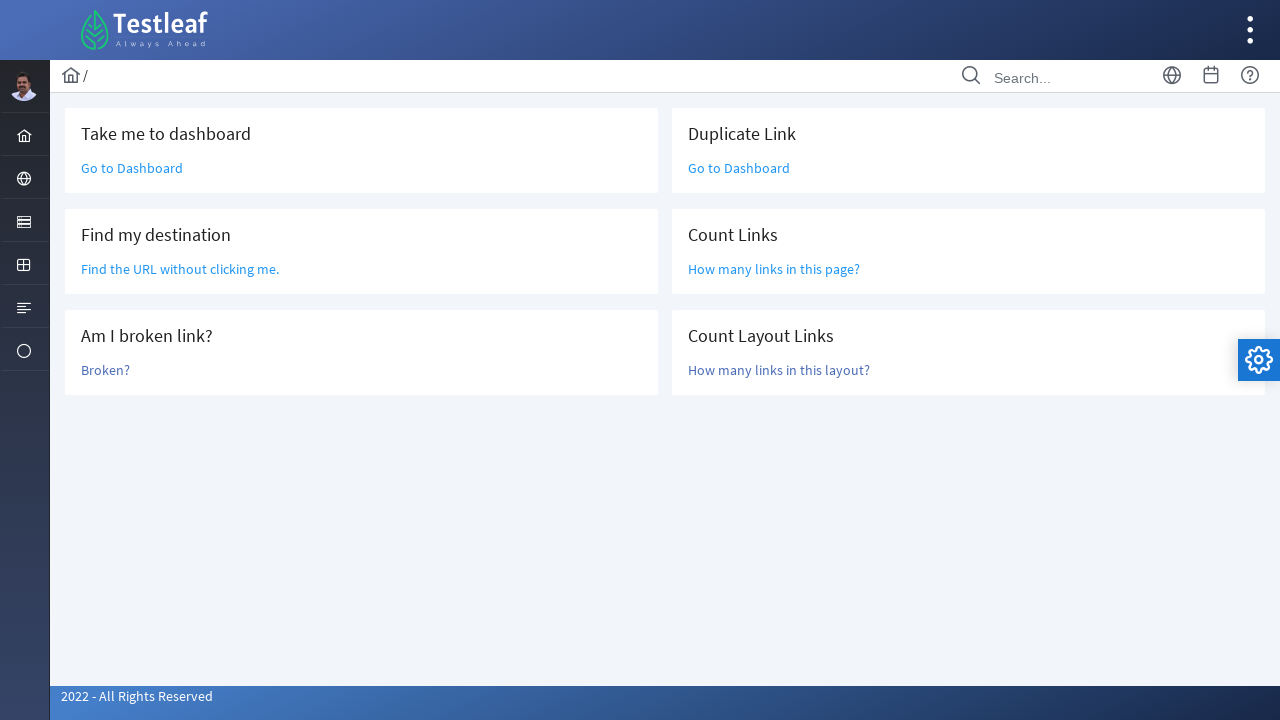

Clicked the first link with ui-link ui-widget class at (132, 168) on a.ui-link.ui-widget
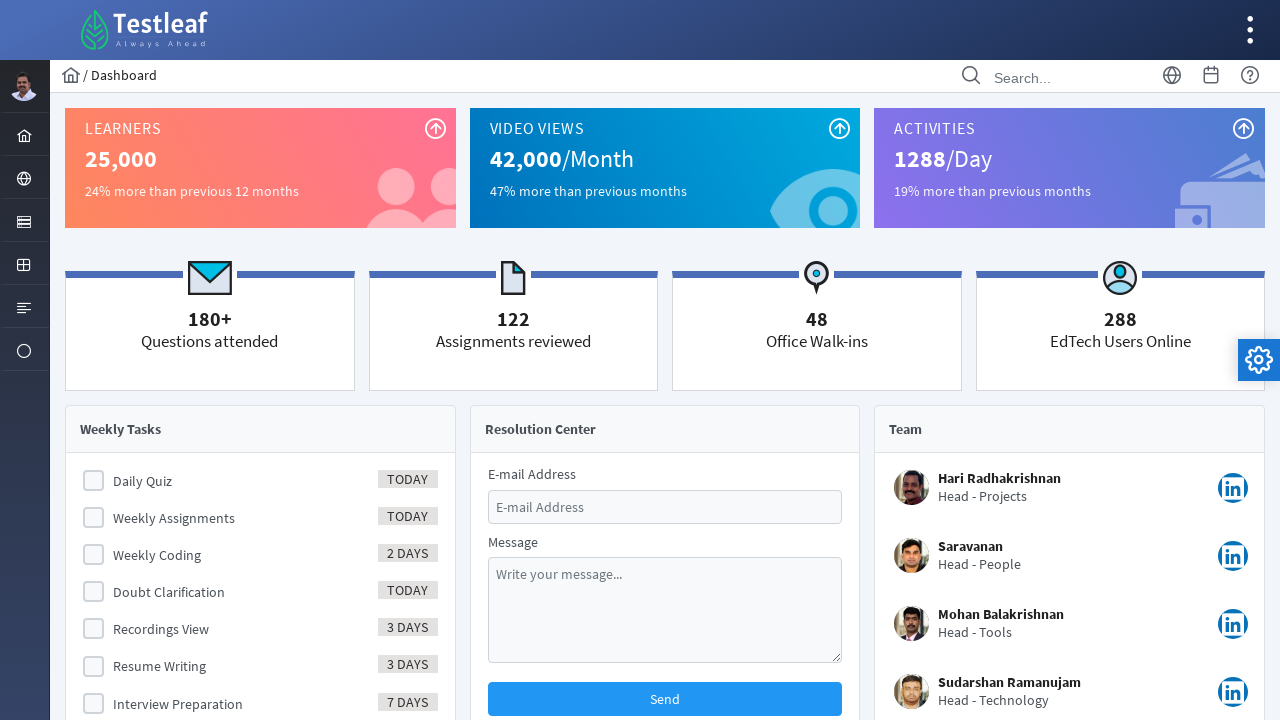

Waited for page load to complete after clicking link
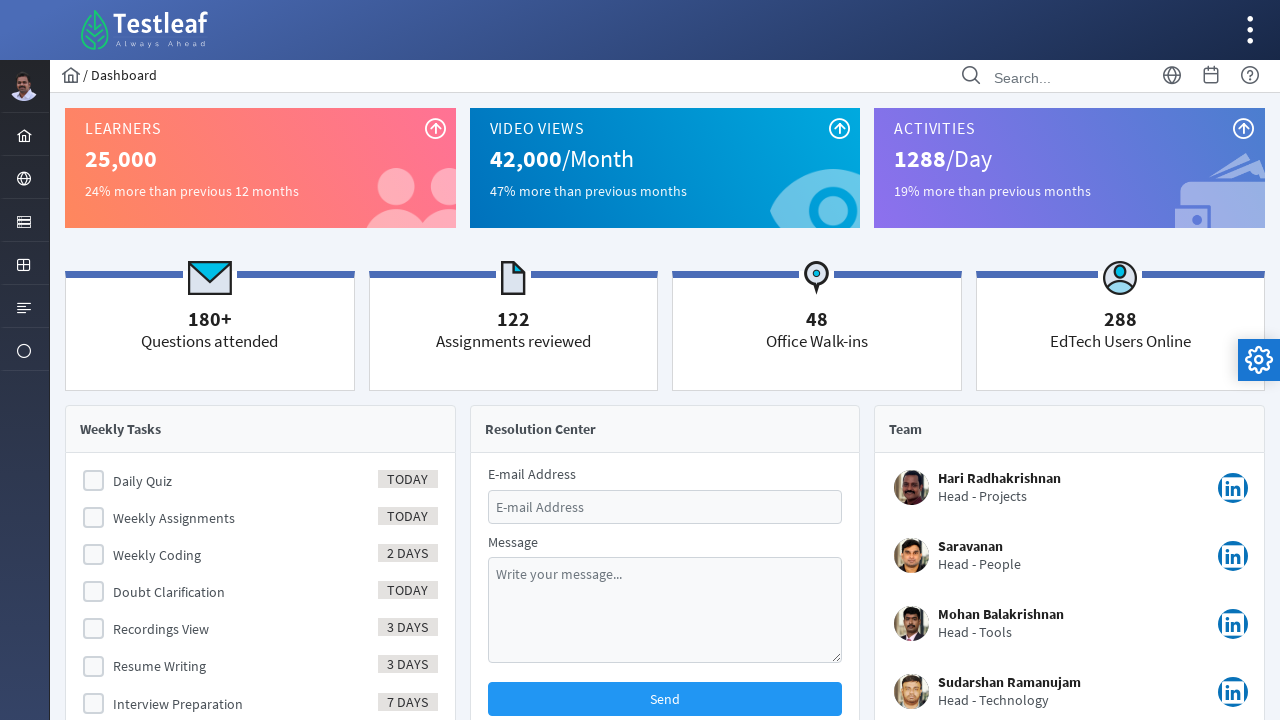

Navigated back to the previous page
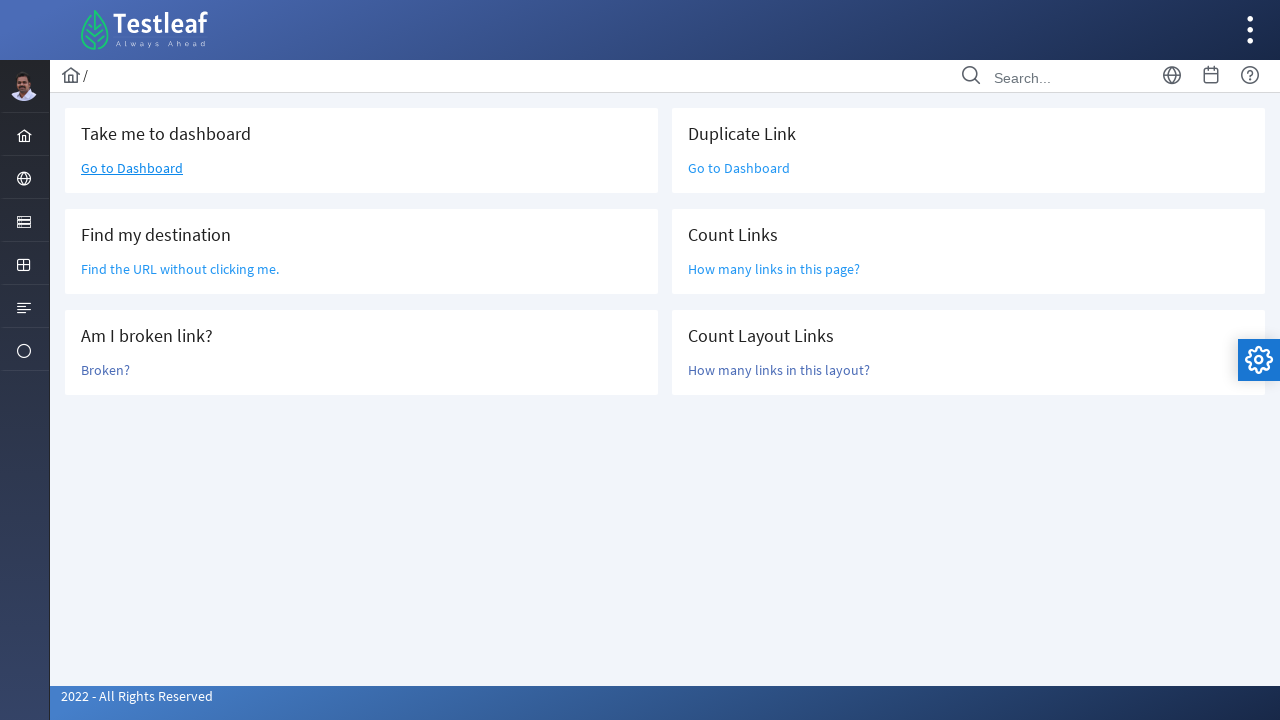

Waited for page load to complete after navigating back
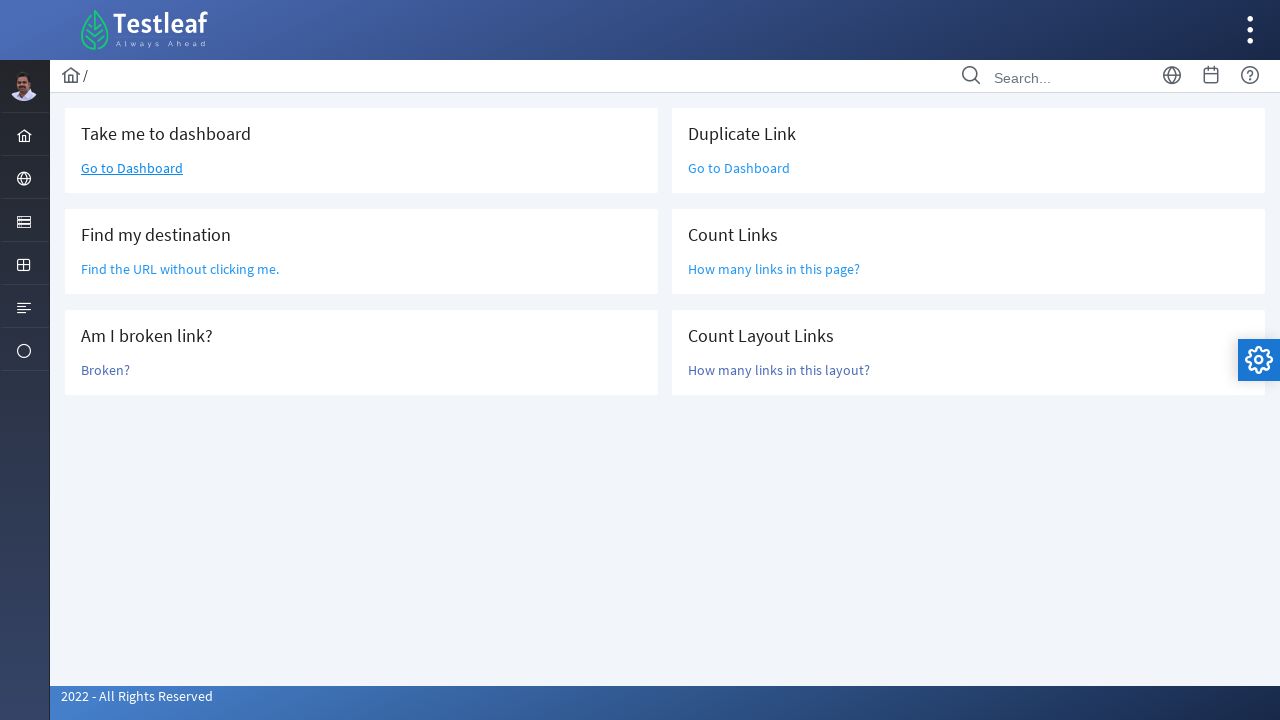

Verified link with text 'Find the URL without clicking me.' exists on the page
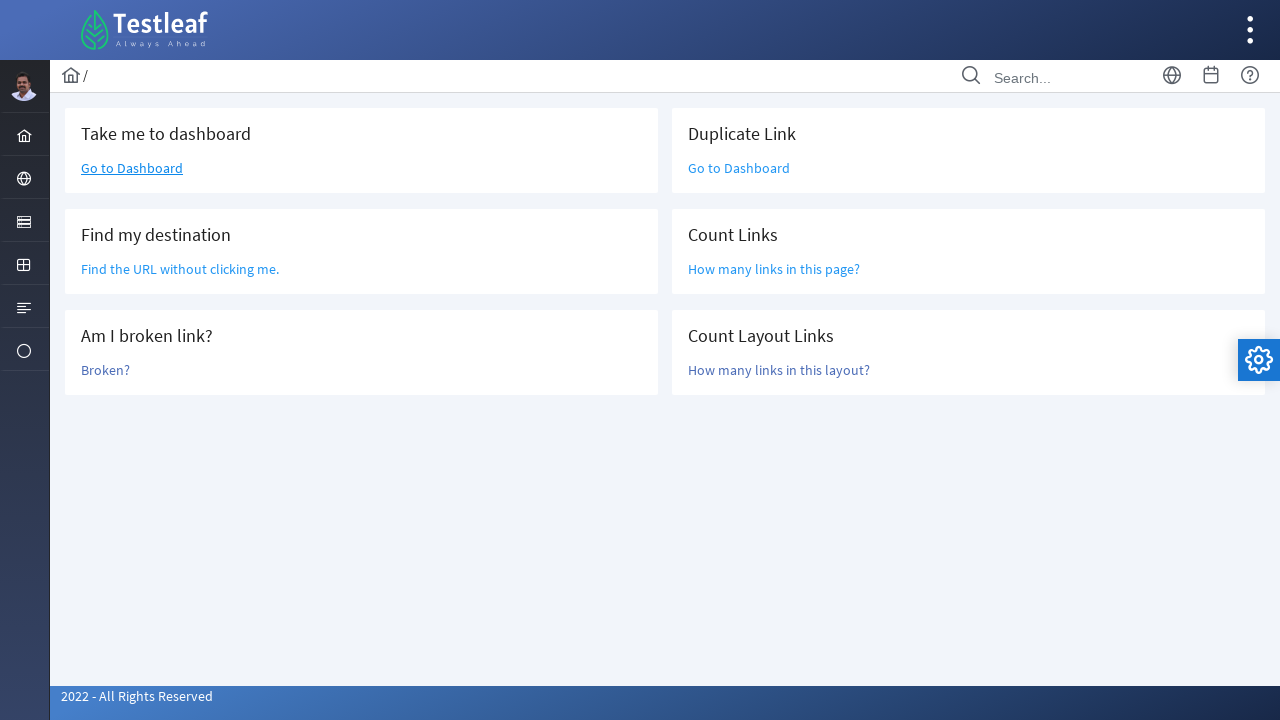

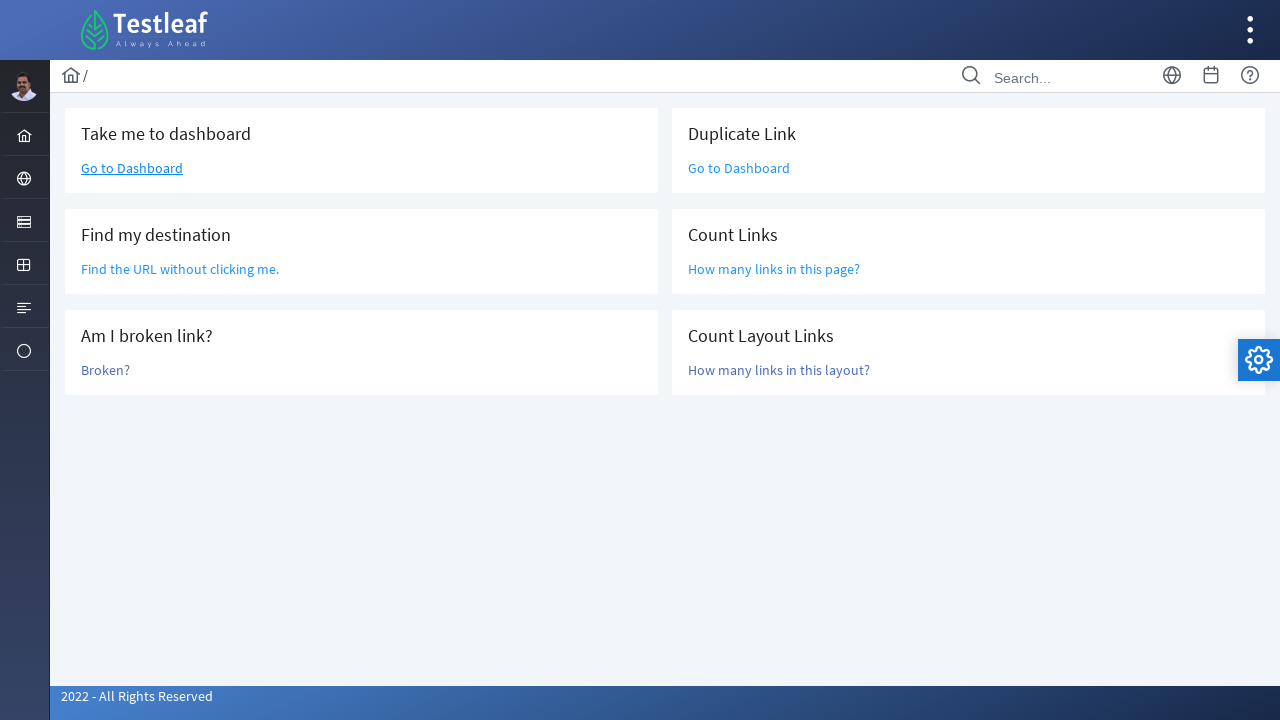